Tests a text box form by filling in full name, email, current address, and permanent address fields, then submitting the form.

Starting URL: https://demoqa.com/text-box

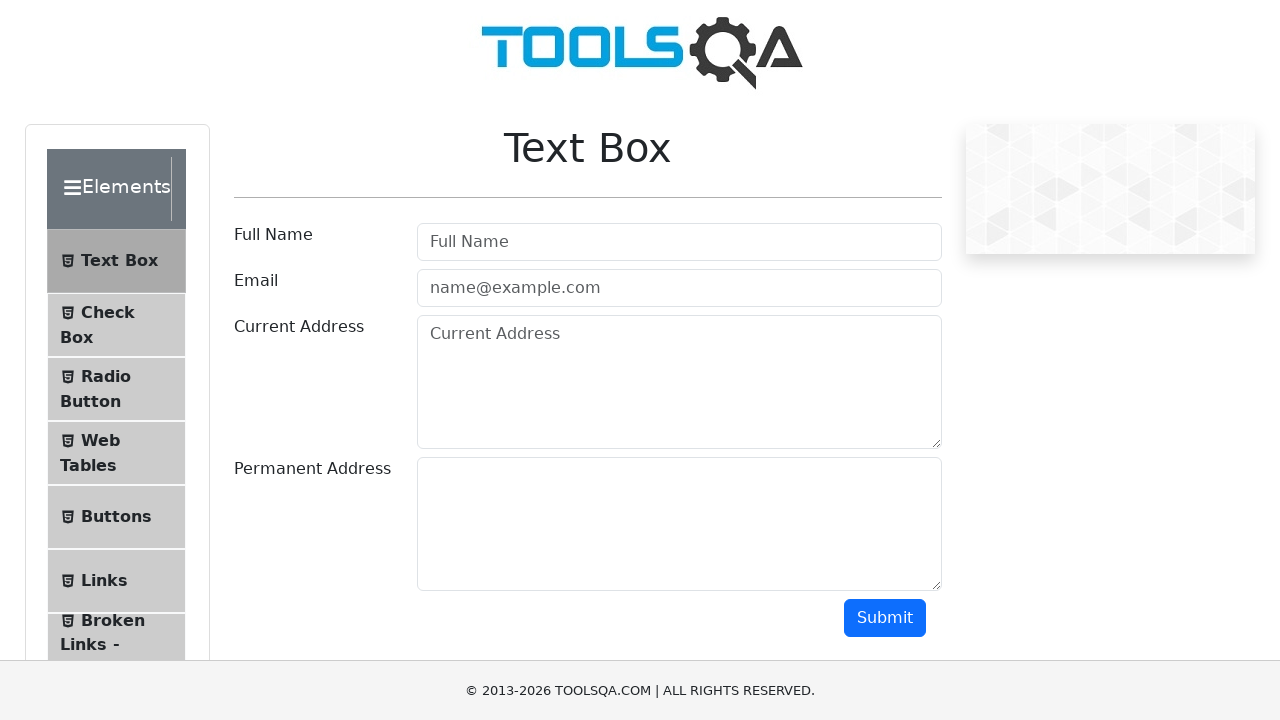

Filled full name field with 'Lando Norris' on #userName
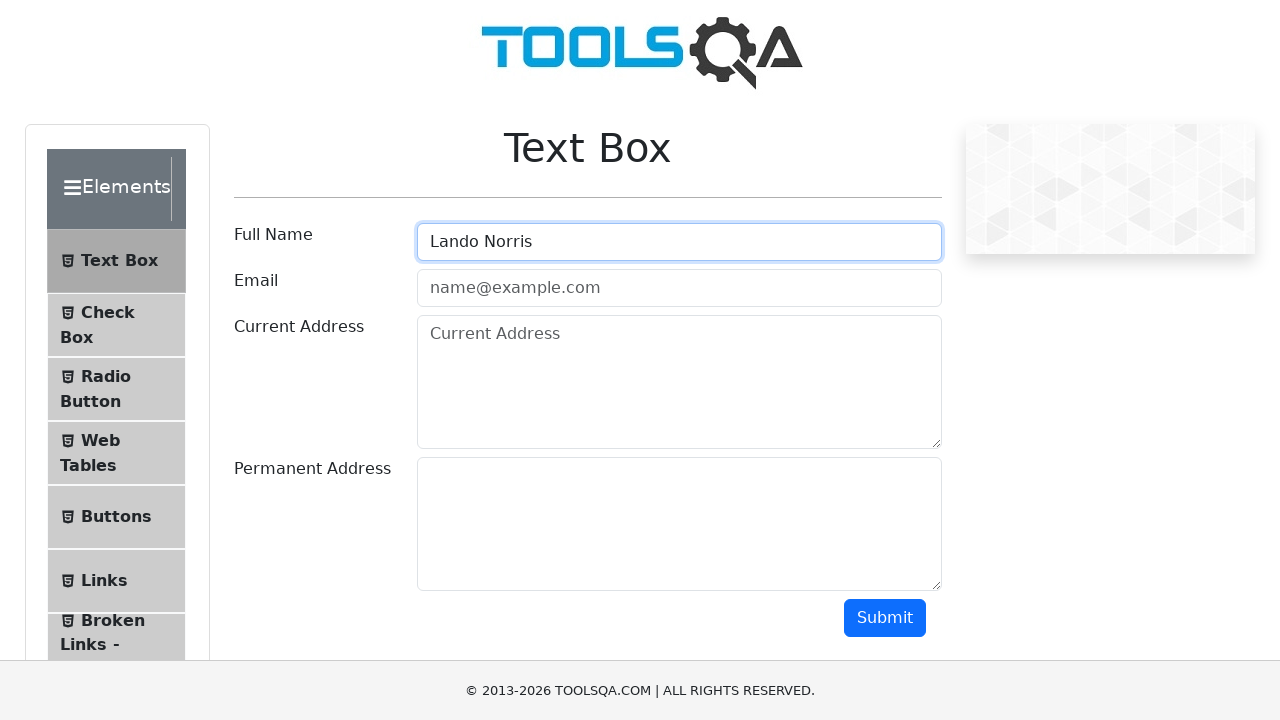

Filled email field with 'LandoNorris@gmail.com' on #userEmail
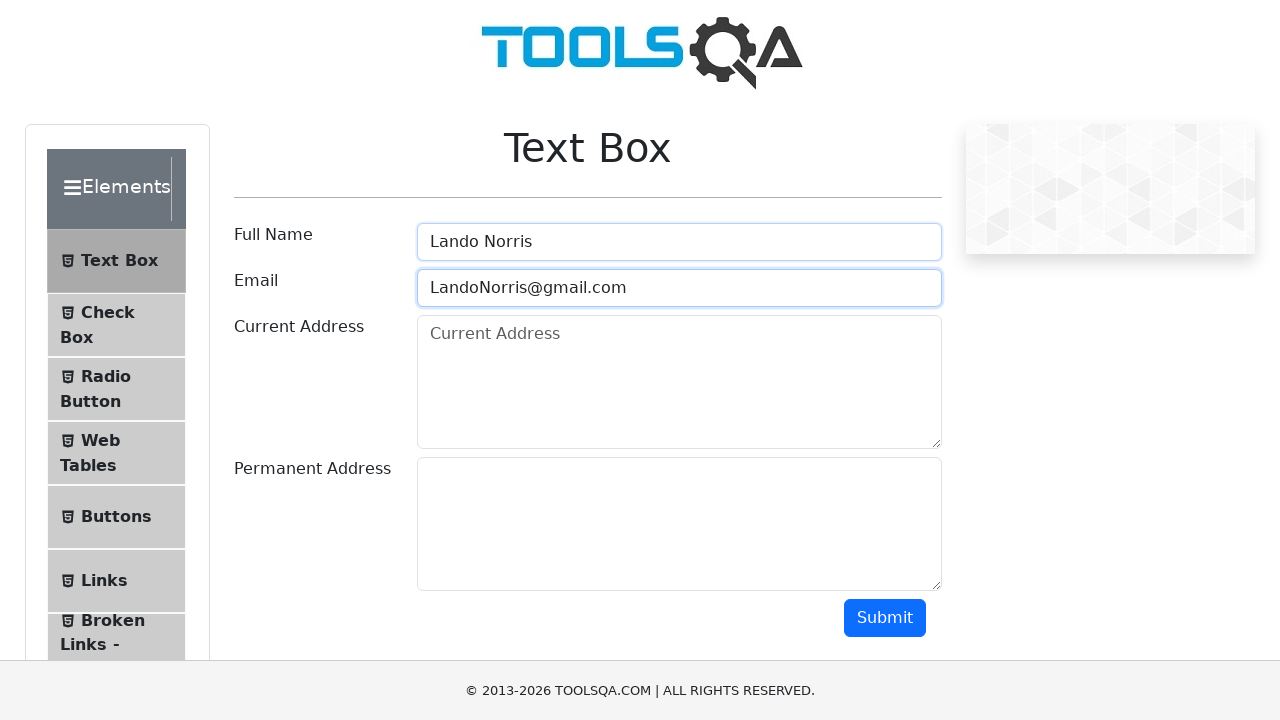

Filled current address field with 'London united kingdom  005743 bringthon sellit 43' on #currentAddress
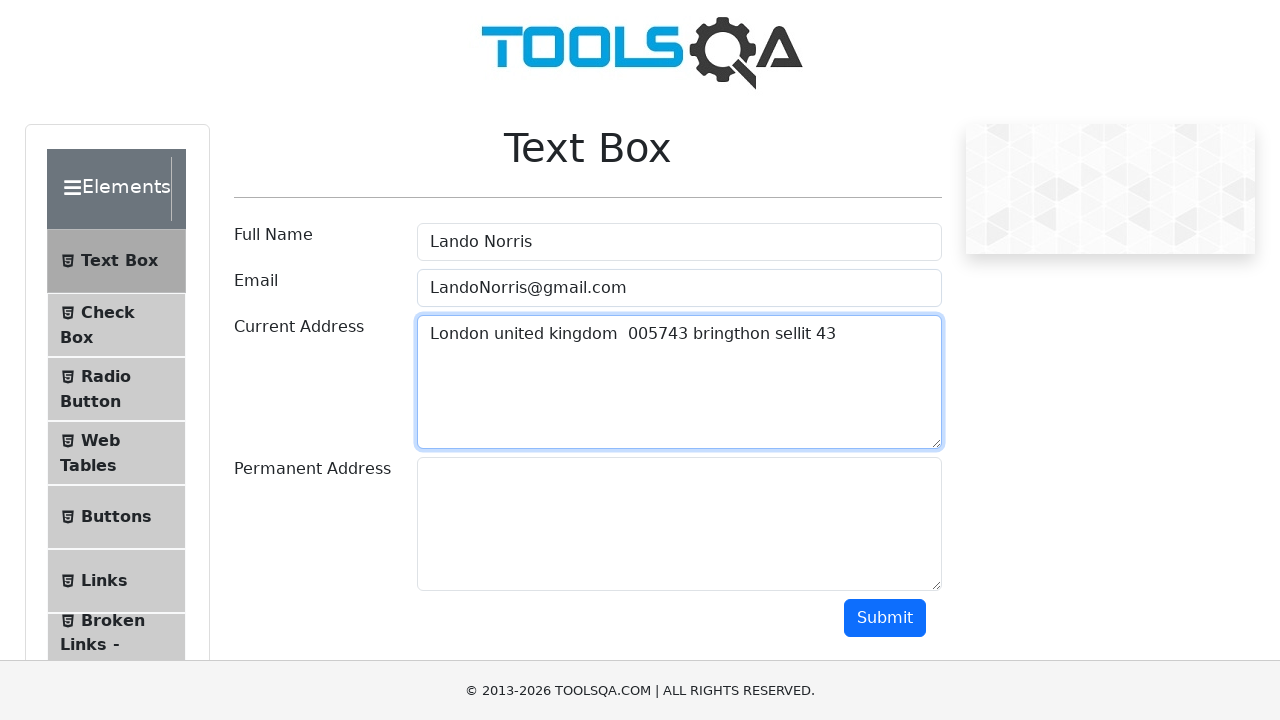

Filled permanent address field with 'London united kingdom  005743 bringthon sellit 43  kelly 654' on #permanentAddress
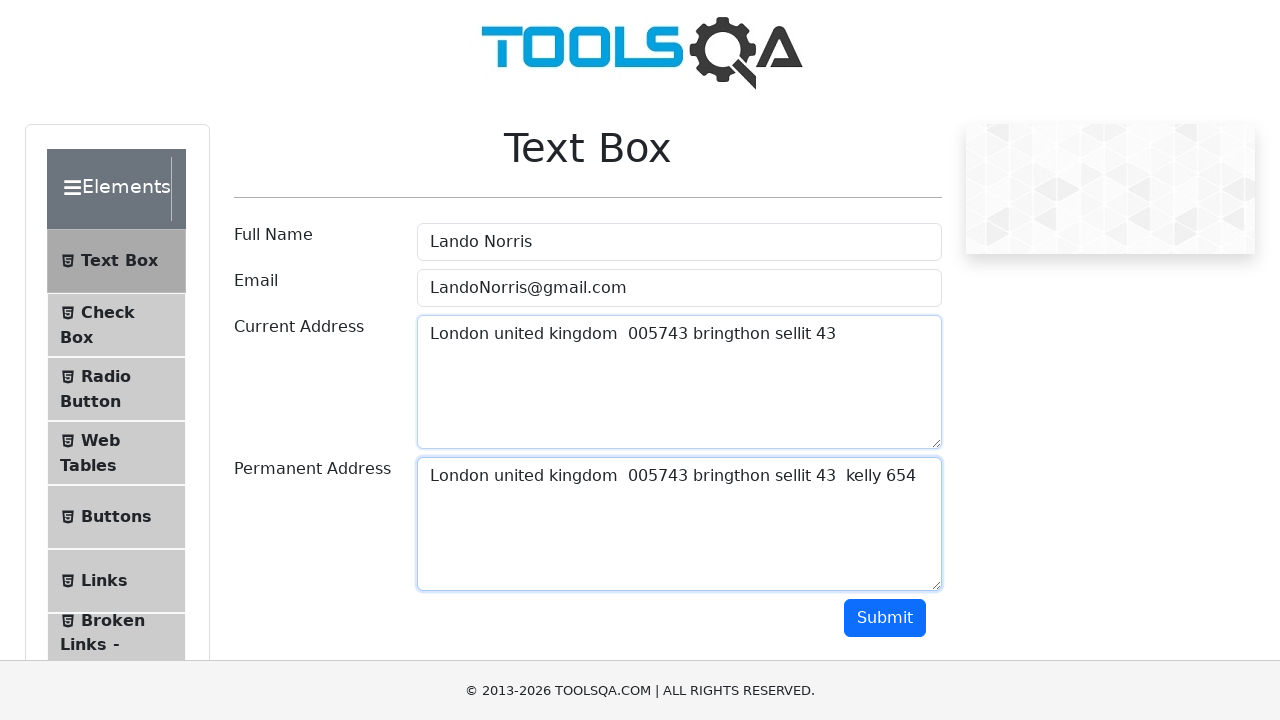

Clicked submit button to submit the form at (885, 618) on #submit
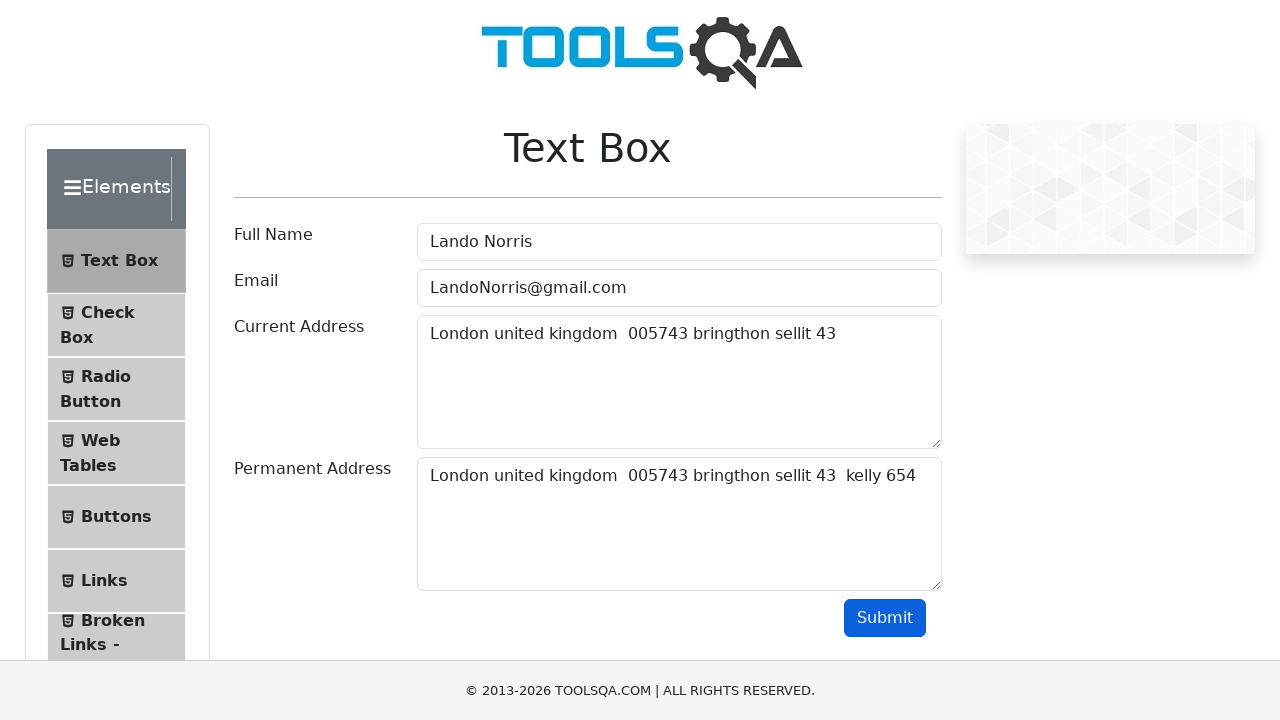

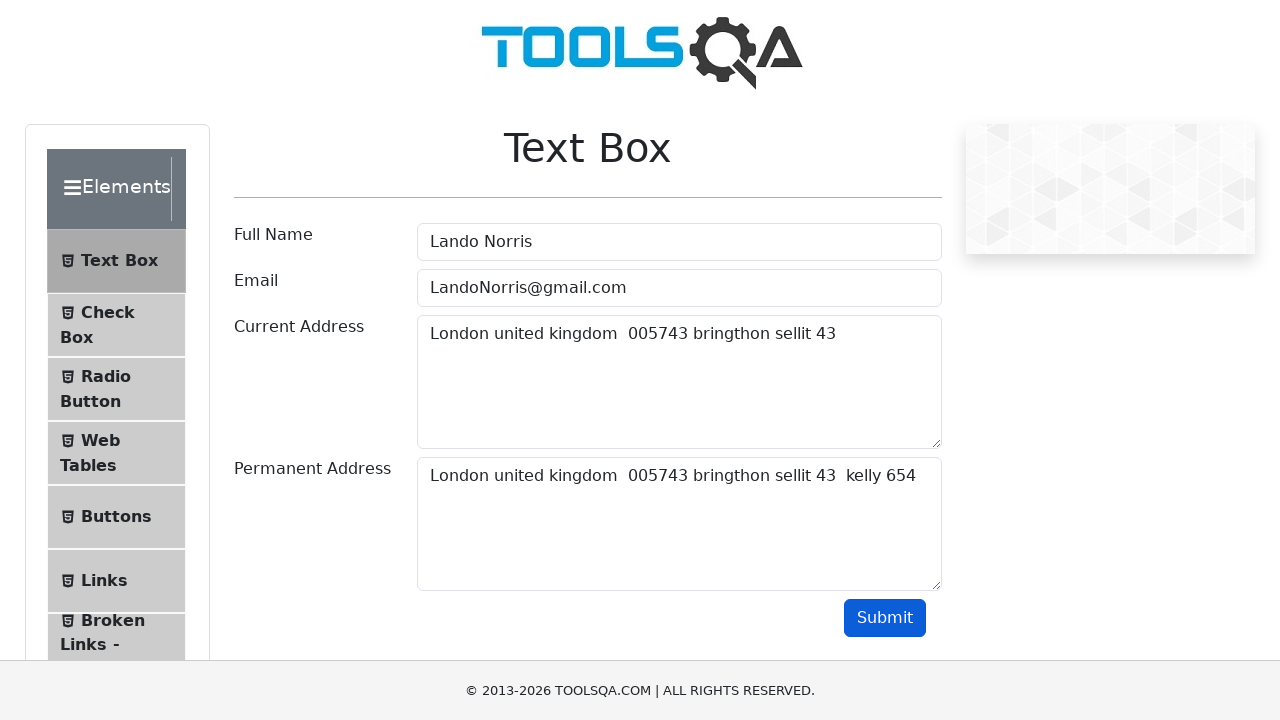